Navigates to a social card generation page with specified parameters, sets a large viewport, waits for content to load, and captures a screenshot of the card element.

Starting URL: https://social-card-image.netlify.app?id=social-card&title=Sample%20Social%20Card

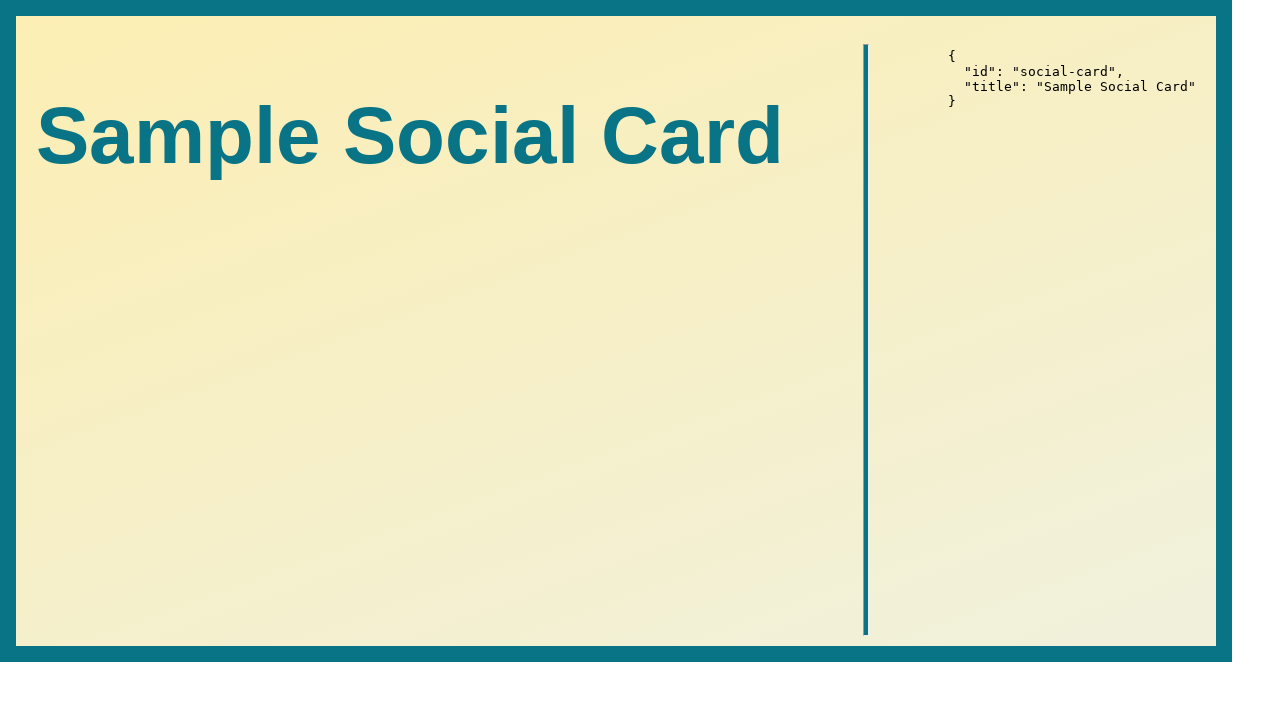

Set viewport size to 1920x1080 for social card capture
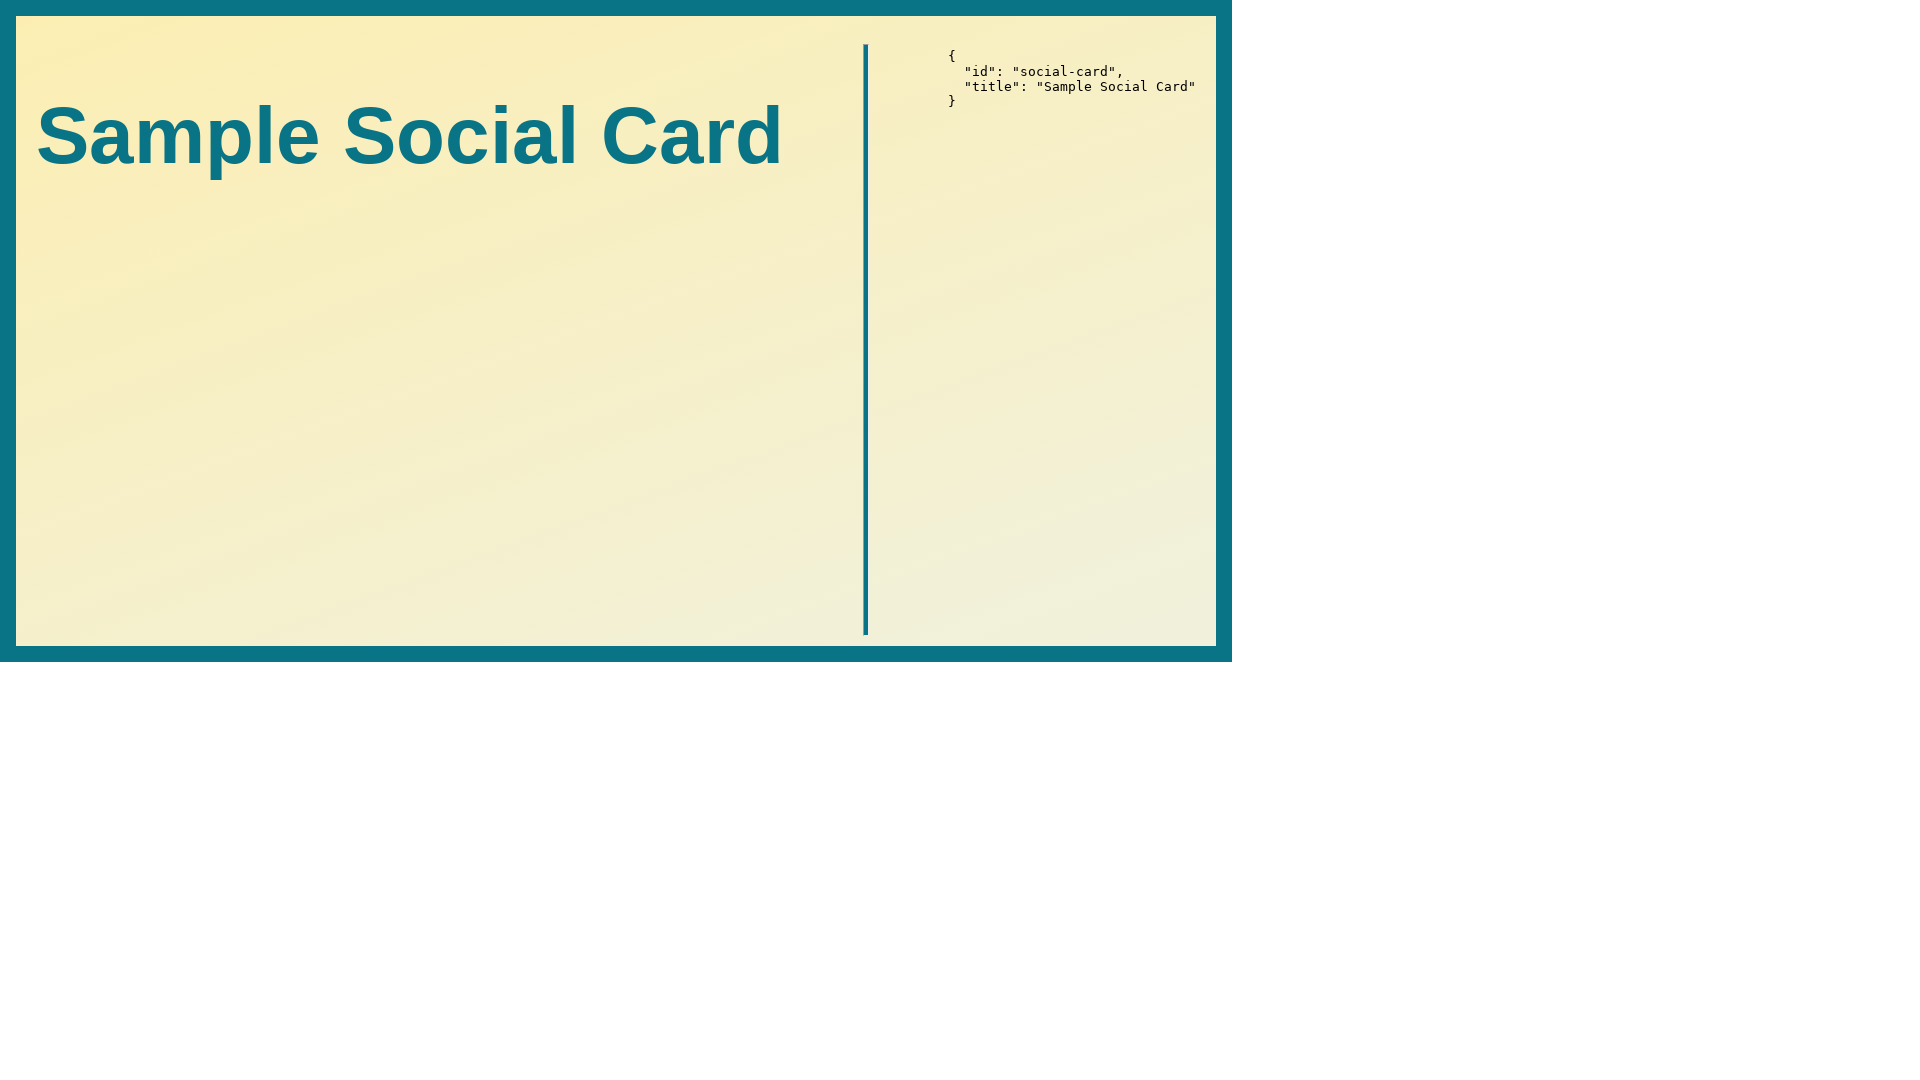

Waited 100ms for page content to load
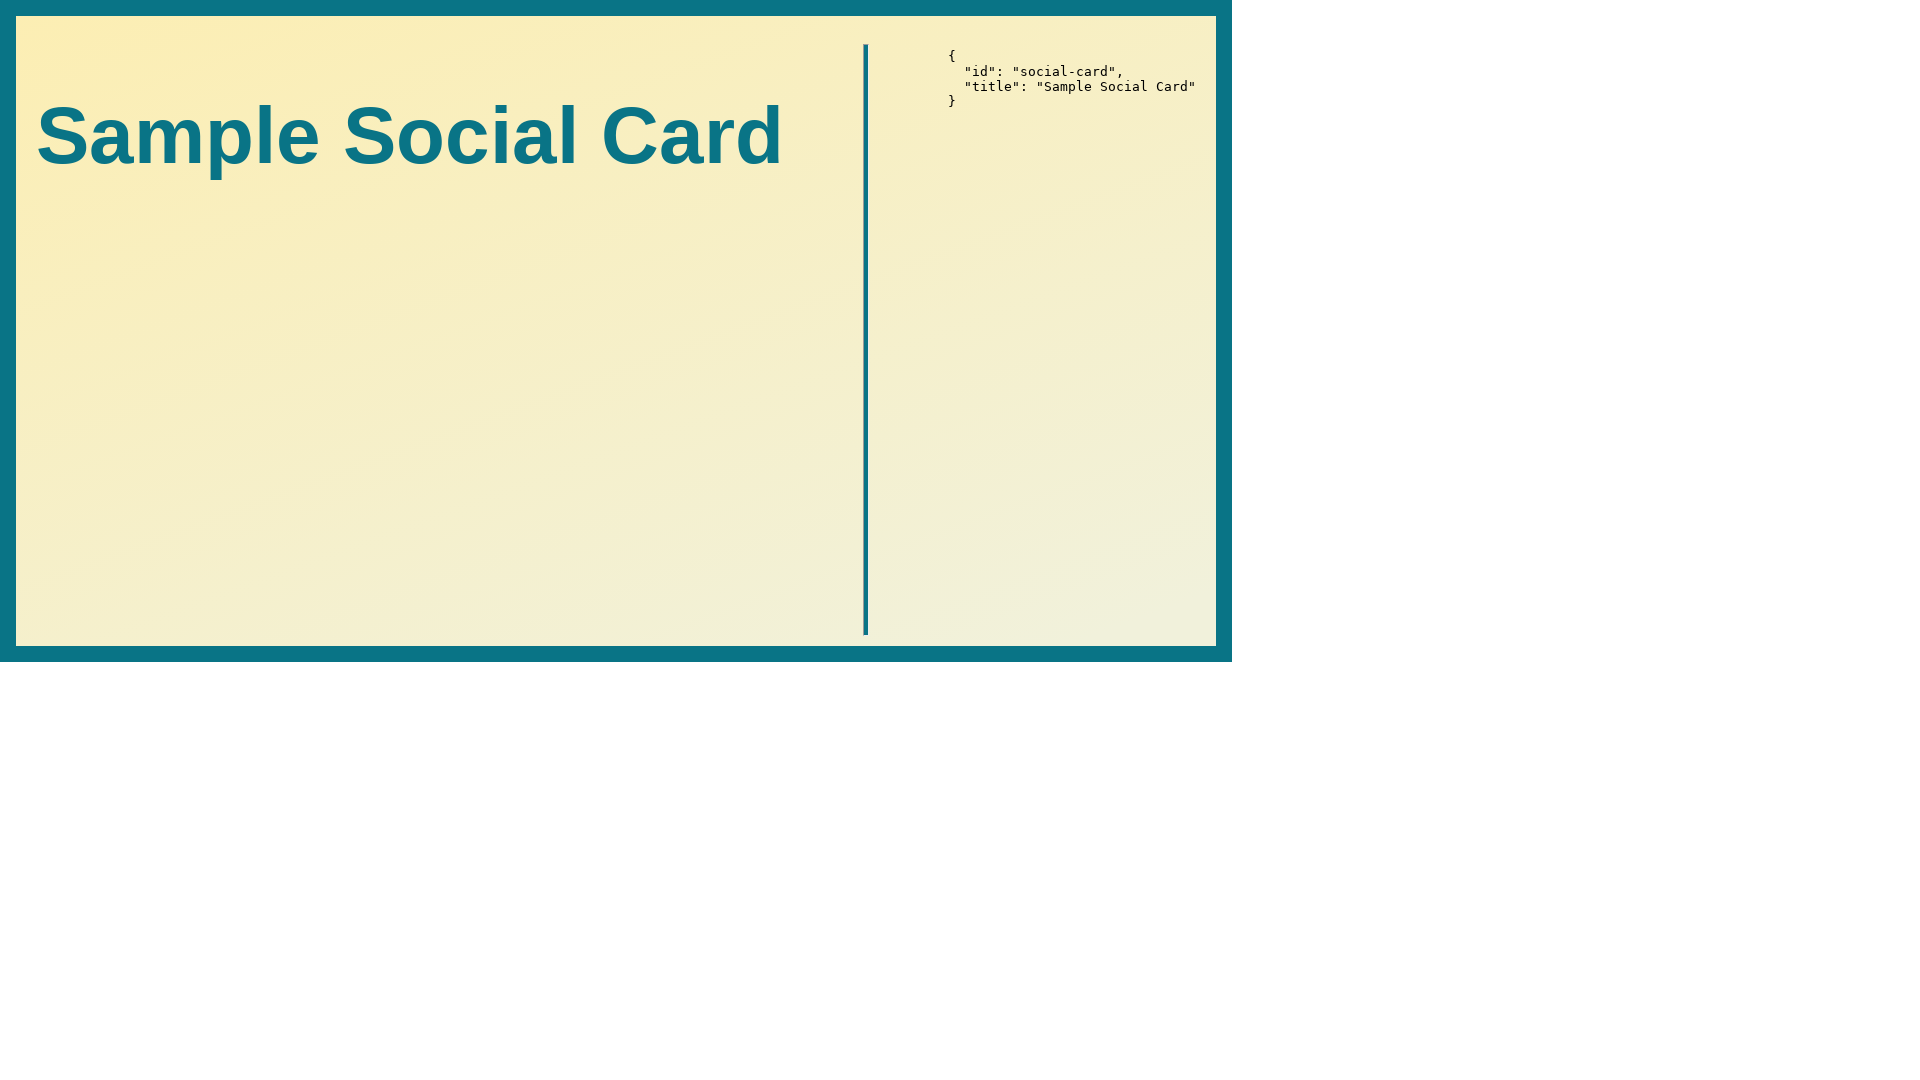

Evaluated and retrieved bounding rectangle of social card element
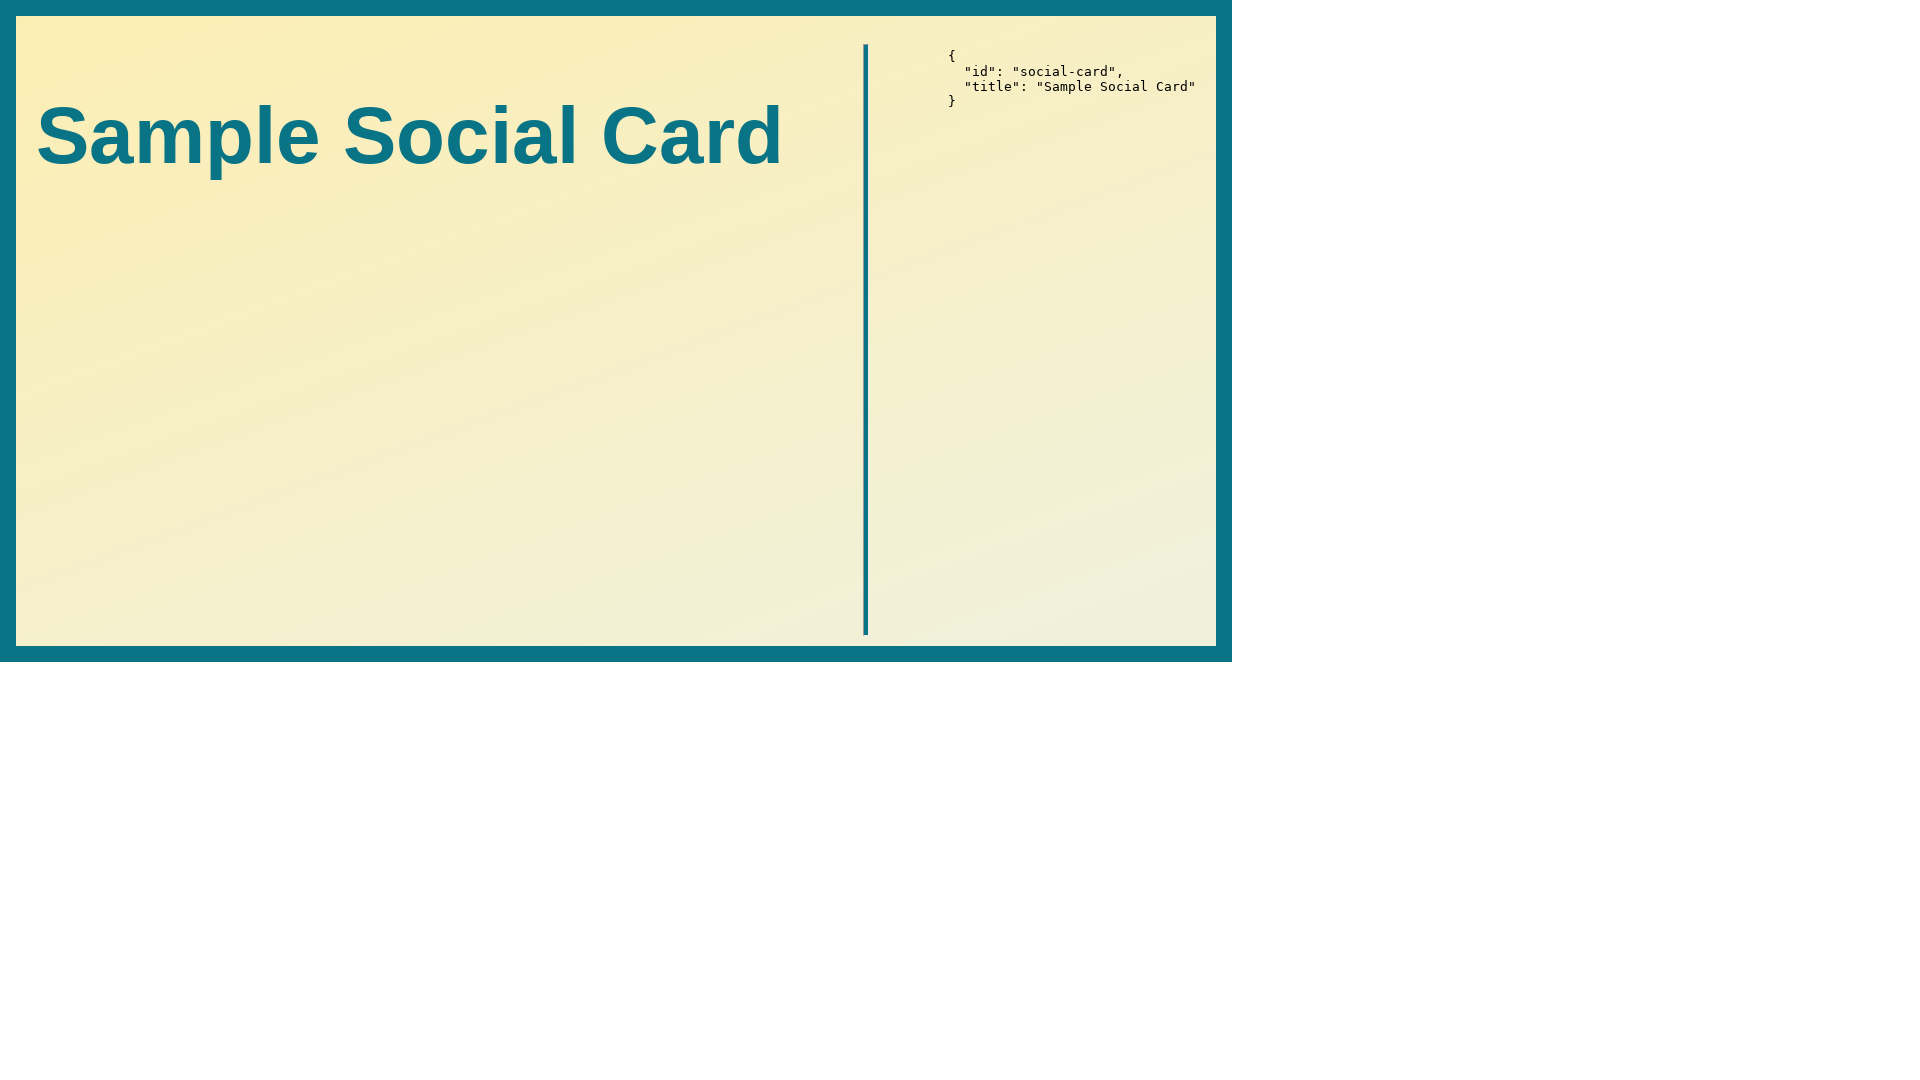

Captured screenshot of social card area
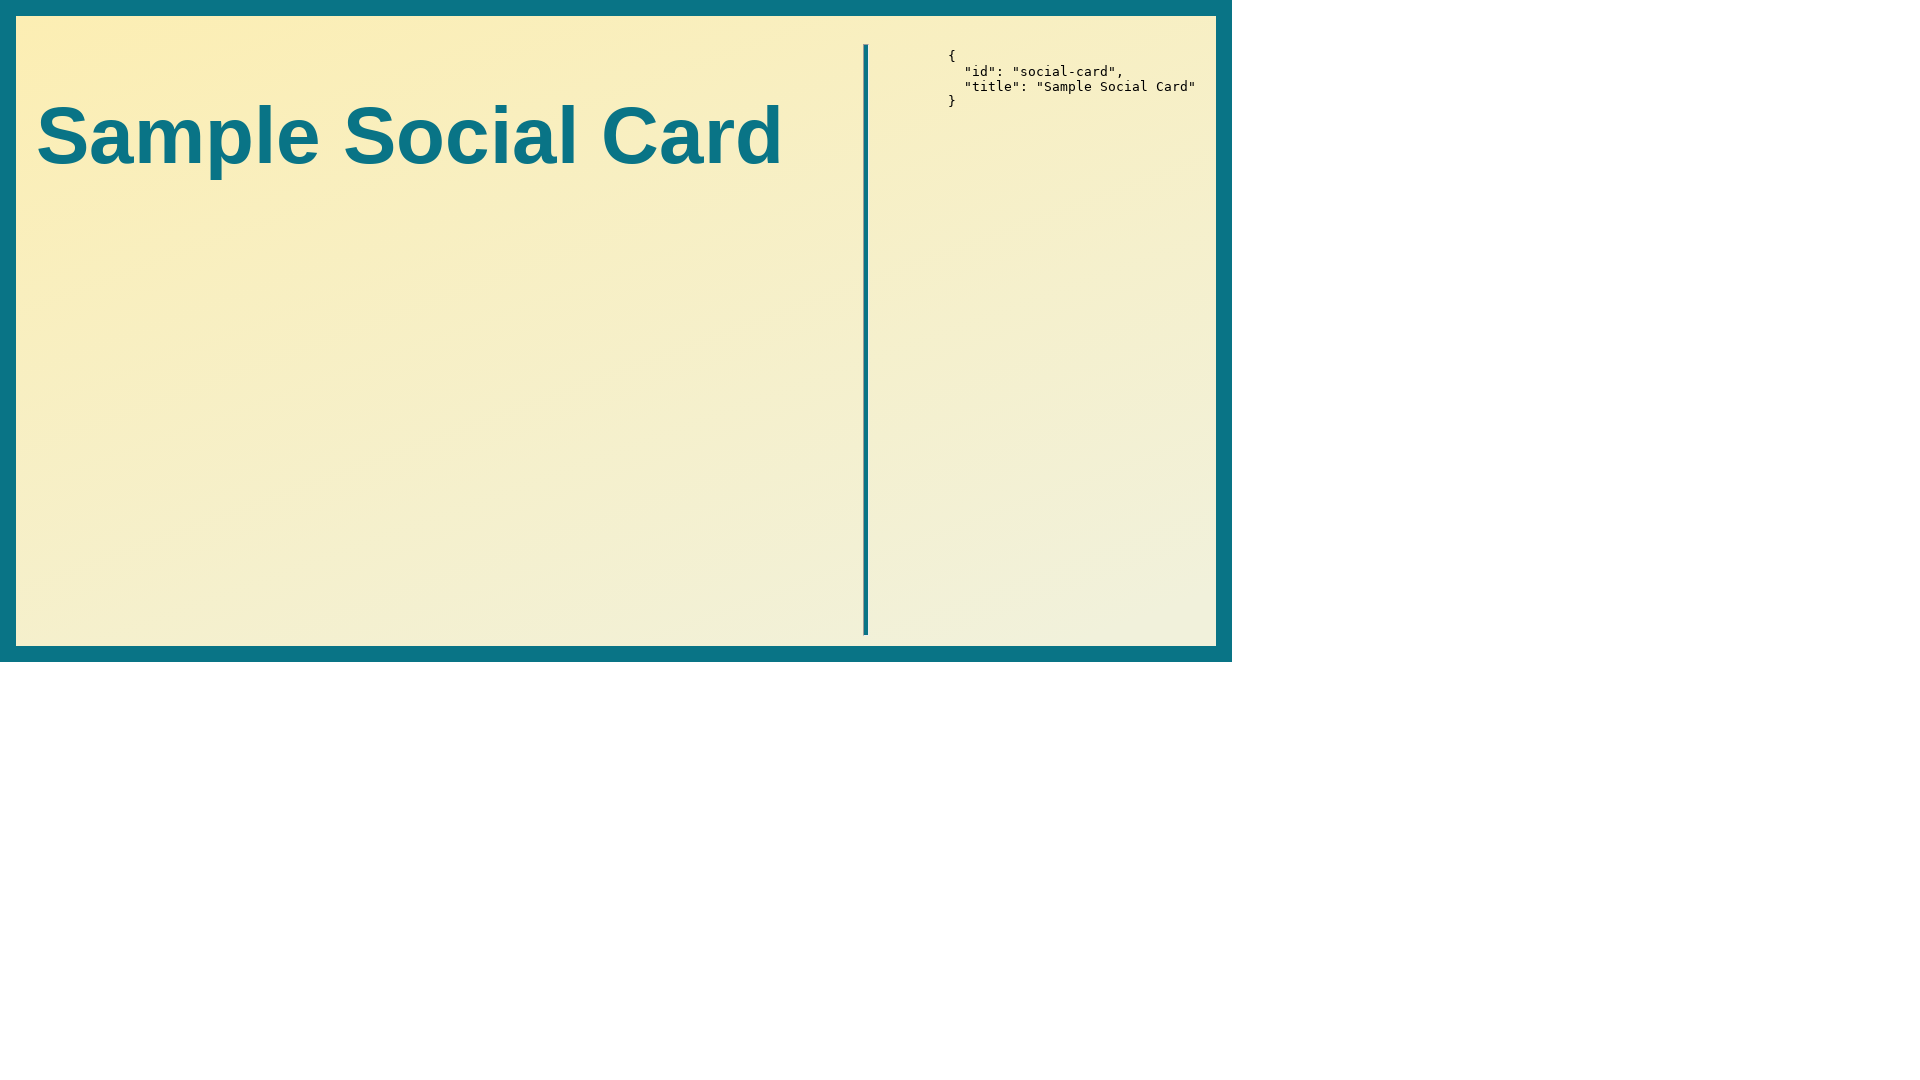

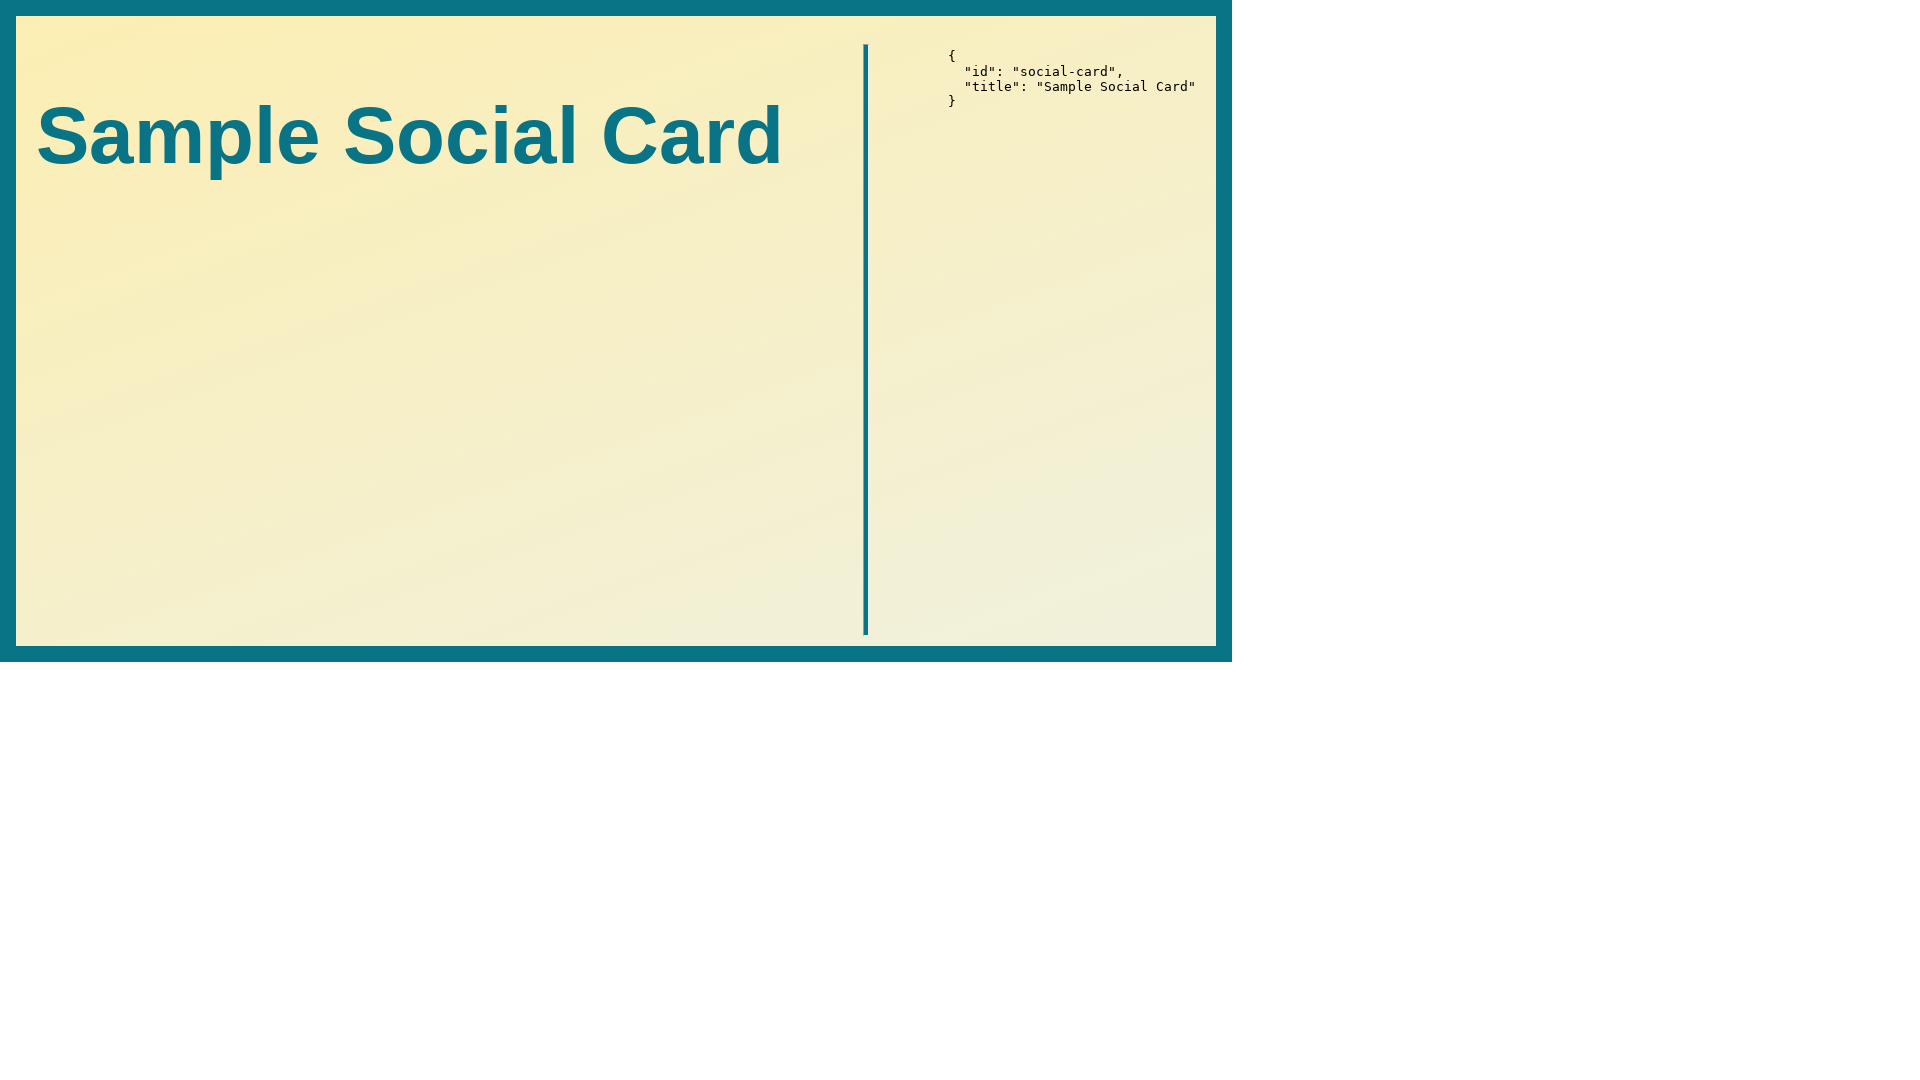